Tests checkbox and radio button functionality within an iframe on the jQuery UI demo page by clicking on radio and checkbox elements

Starting URL: https://jqueryui.com/checkboxradio/

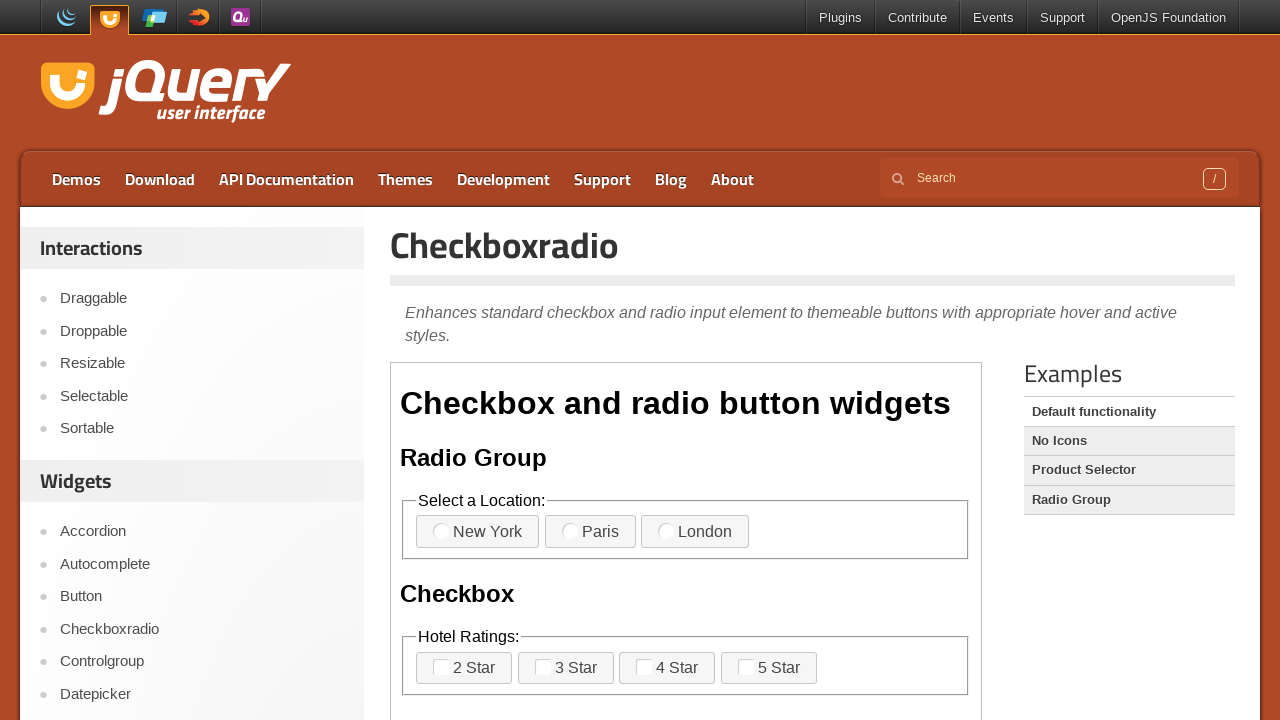

Waited for iframe.demo-frame to load
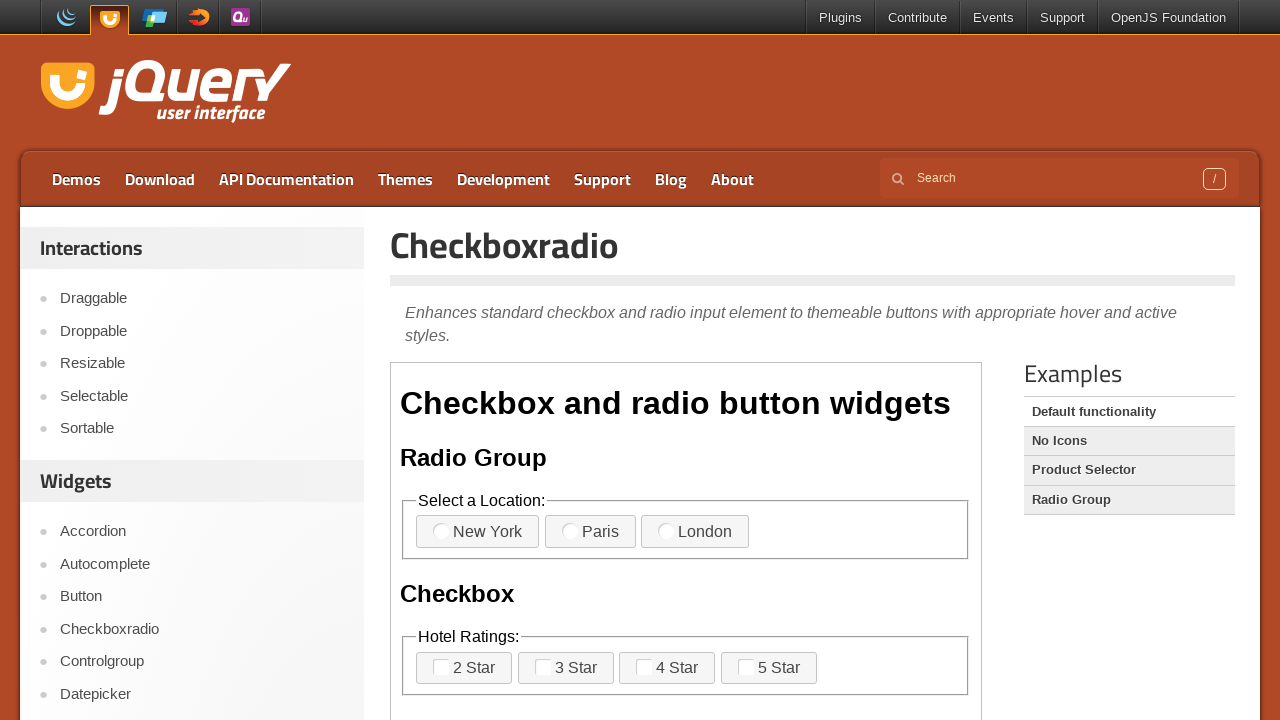

Located the first iframe with class demo-frame
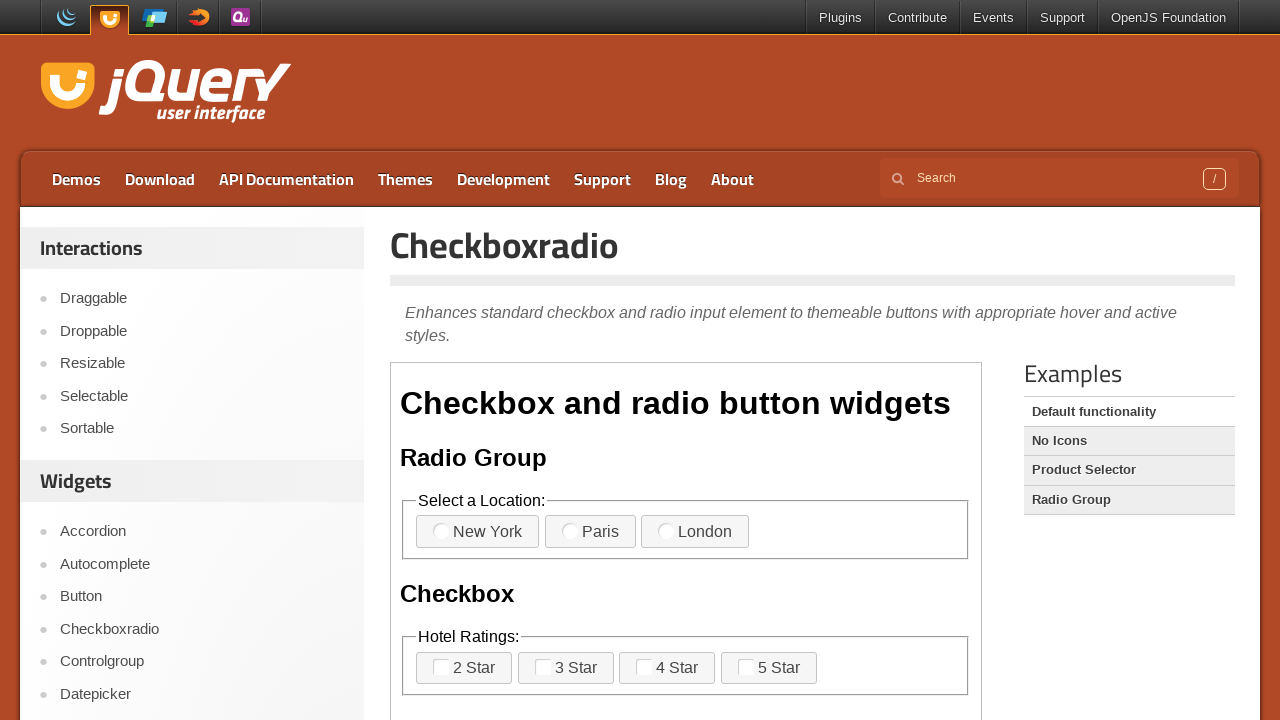

Clicked the third radio button option (Paris) in the location fieldset at (695, 532) on iframe.demo-frame >> nth=0 >> internal:control=enter-frame >> xpath=//body/div[1
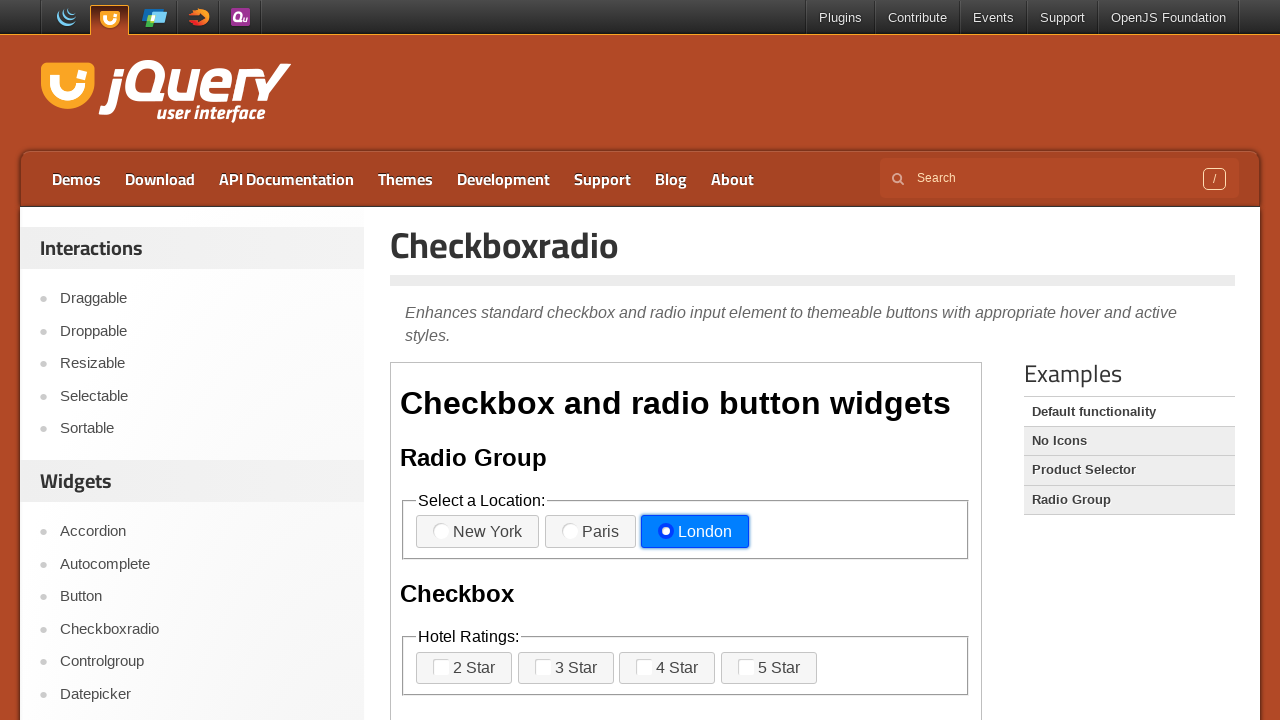

Clicked the fourth checkbox option in the second fieldset at (769, 668) on iframe.demo-frame >> nth=0 >> internal:control=enter-frame >> xpath=//body/div[1
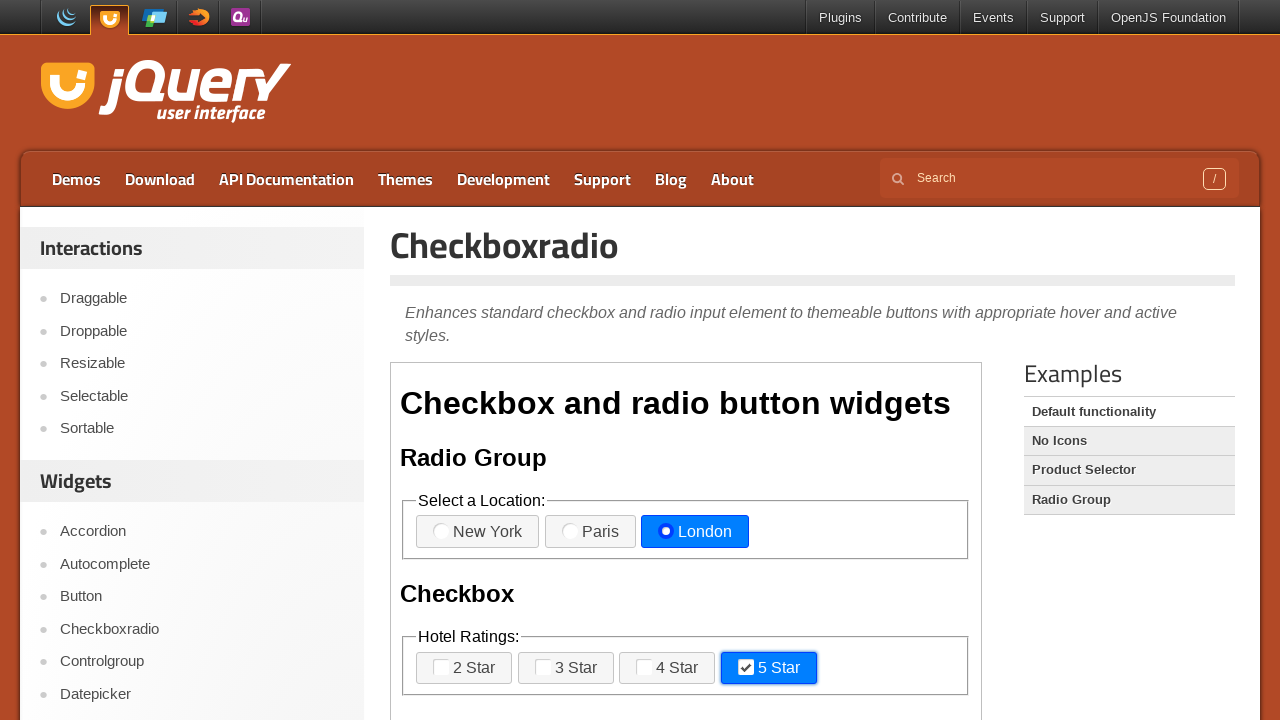

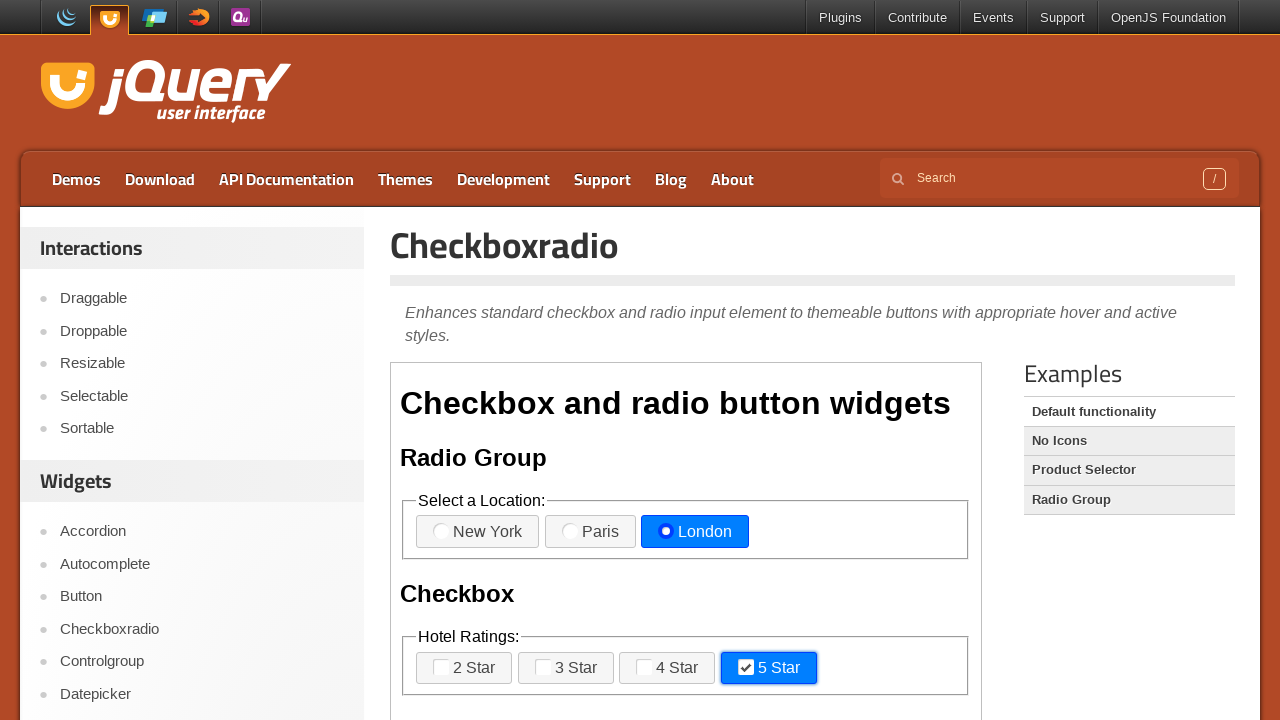